Tests navigation on automationbykrishna.com by clicking the Registration link and verifying the presence of a Login heading on the resulting page.

Starting URL: http://automationbykrishna.com/

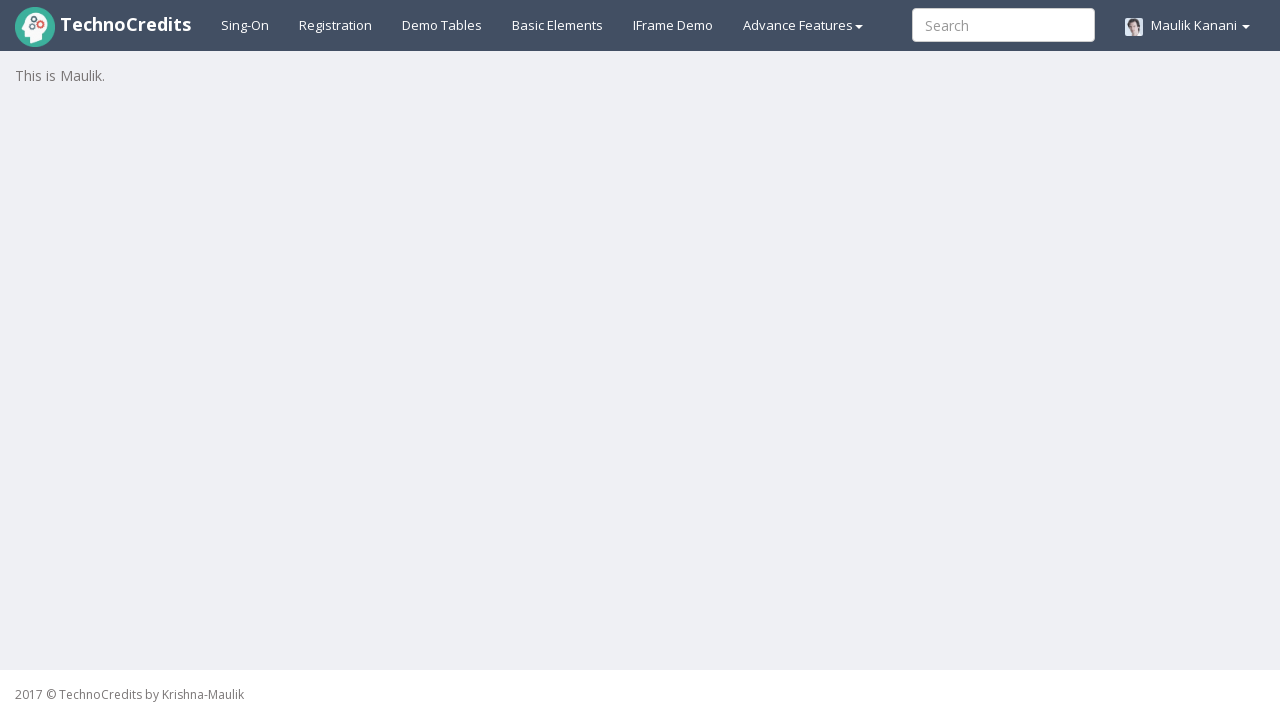

Navigated to automationbykrishna.com
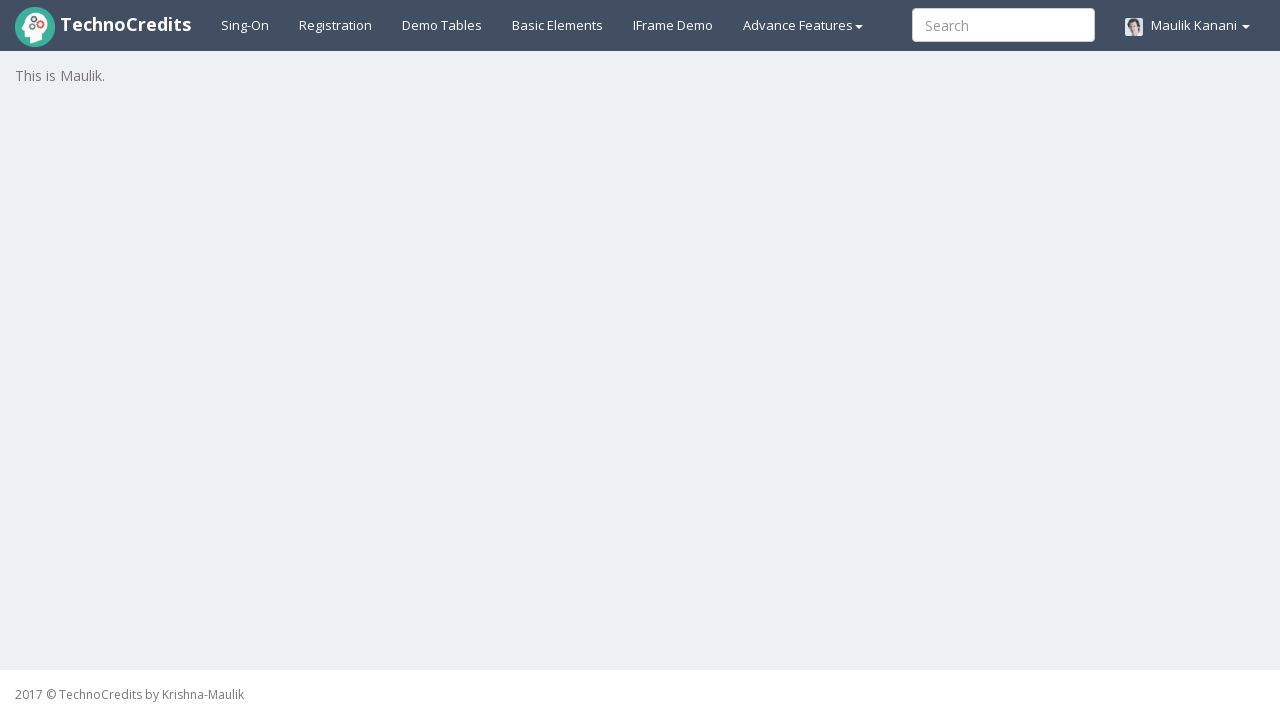

Clicked on Registration link at (336, 25) on xpath=//a[text()='Registration']
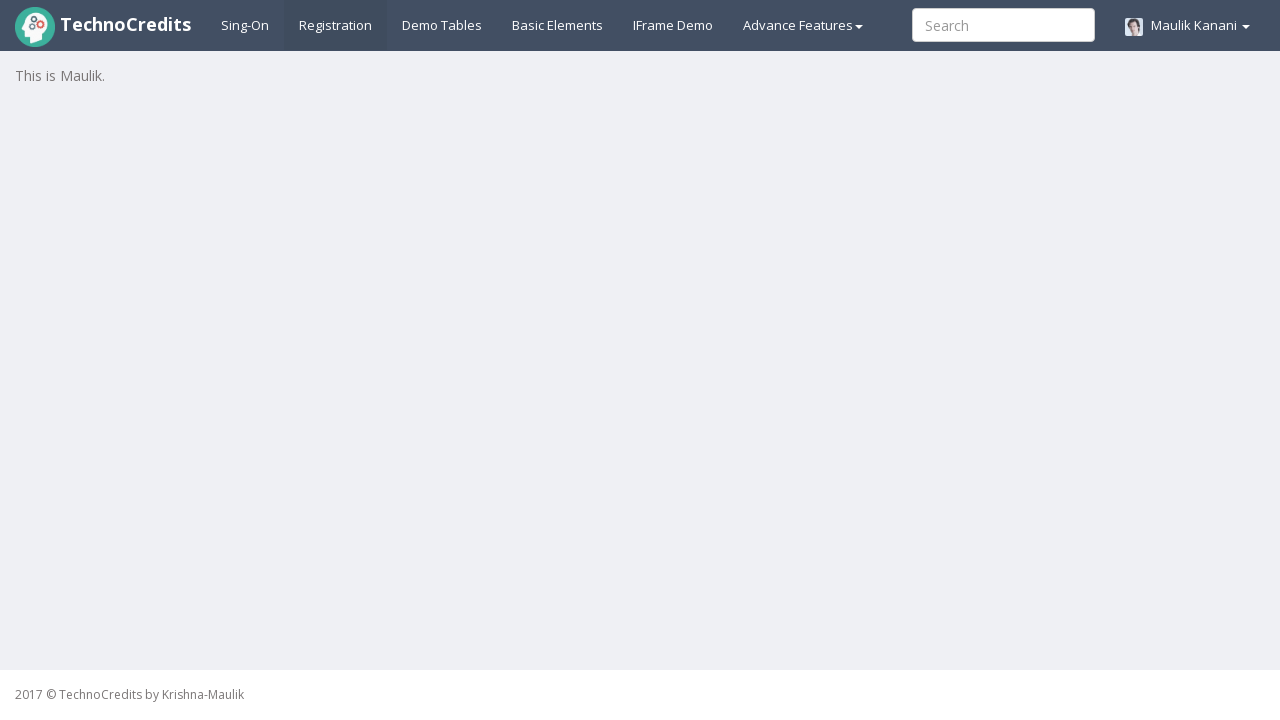

Login heading is present on the page
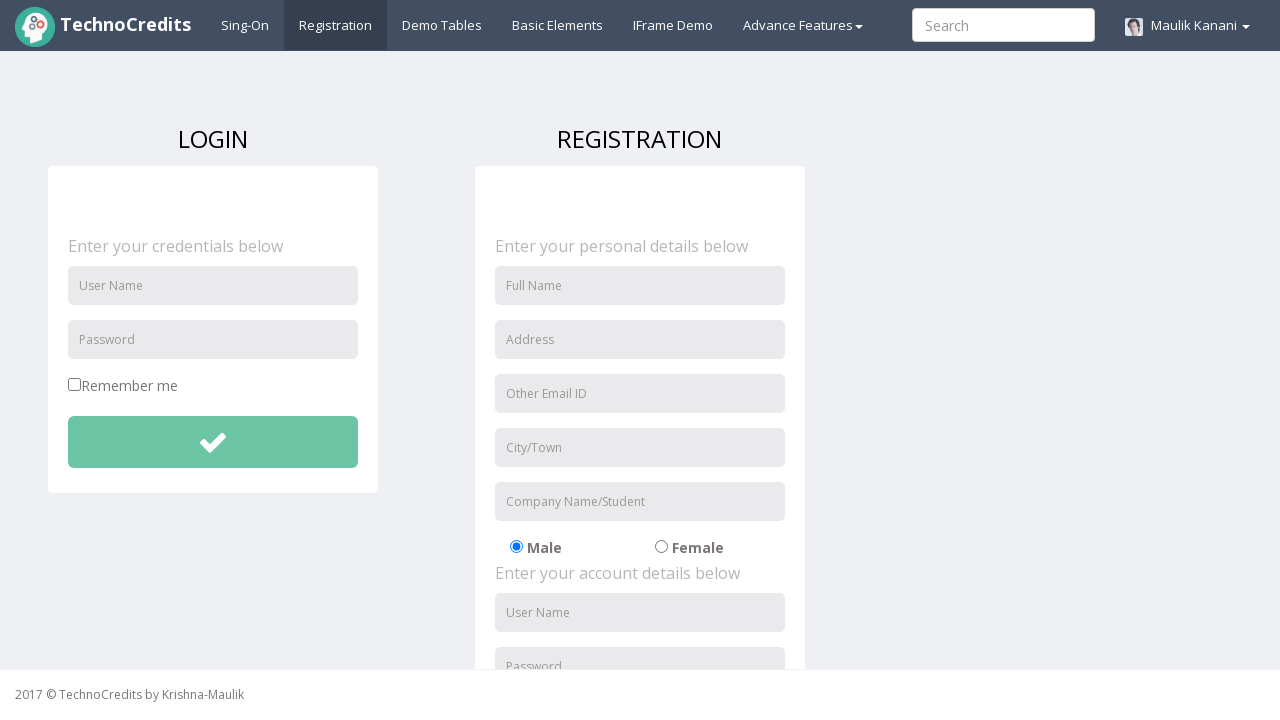

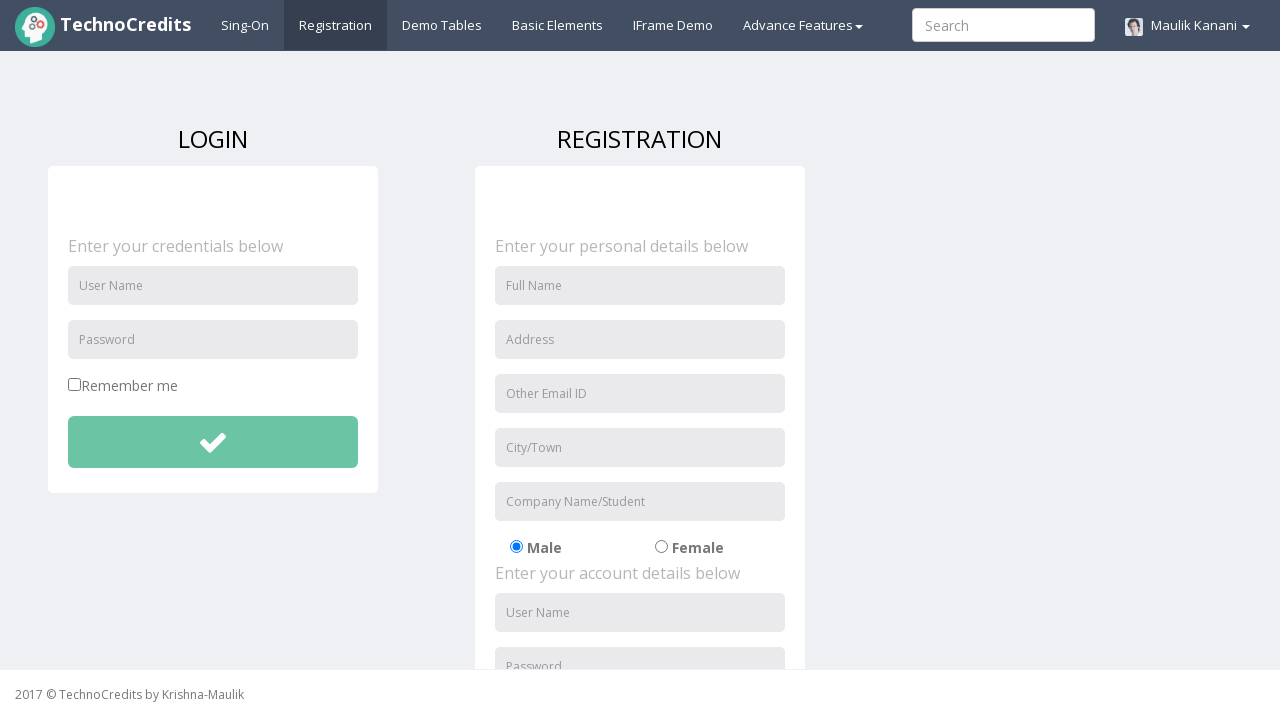